Tests login form validation by submitting empty username and password fields and verifying the error message displayed

Starting URL: https://www.saucedemo.com/

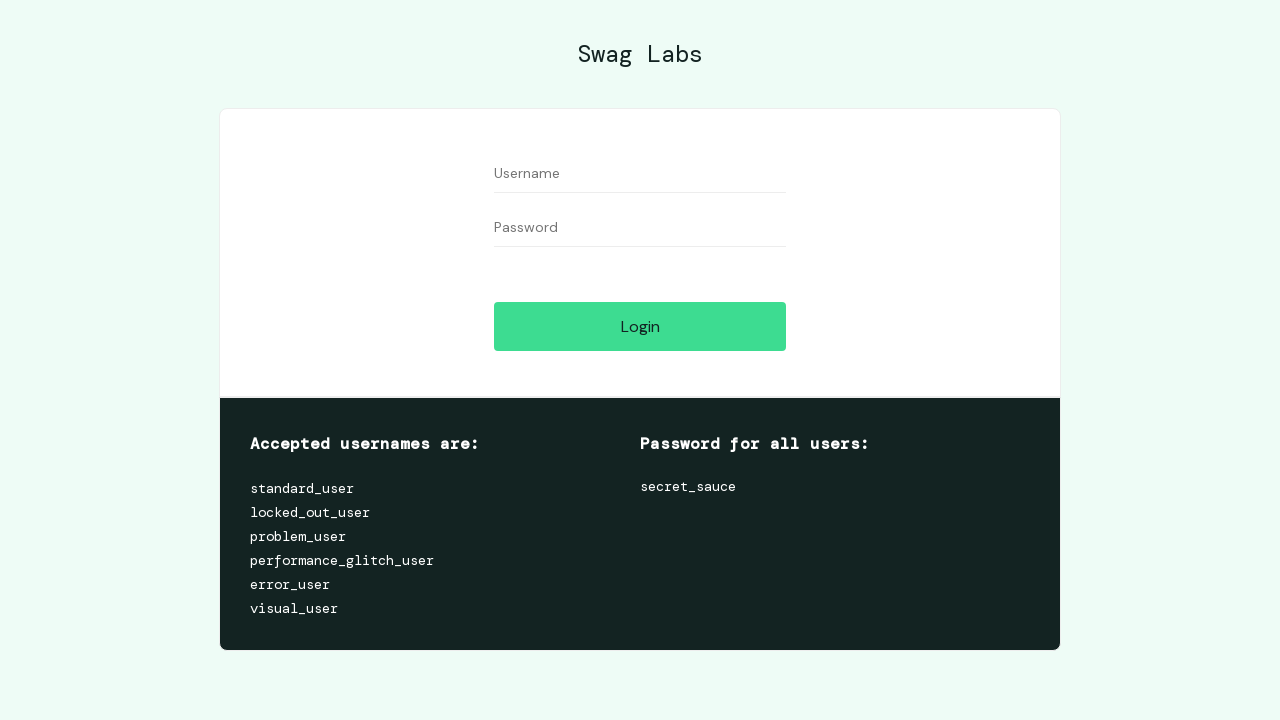

Located username input field
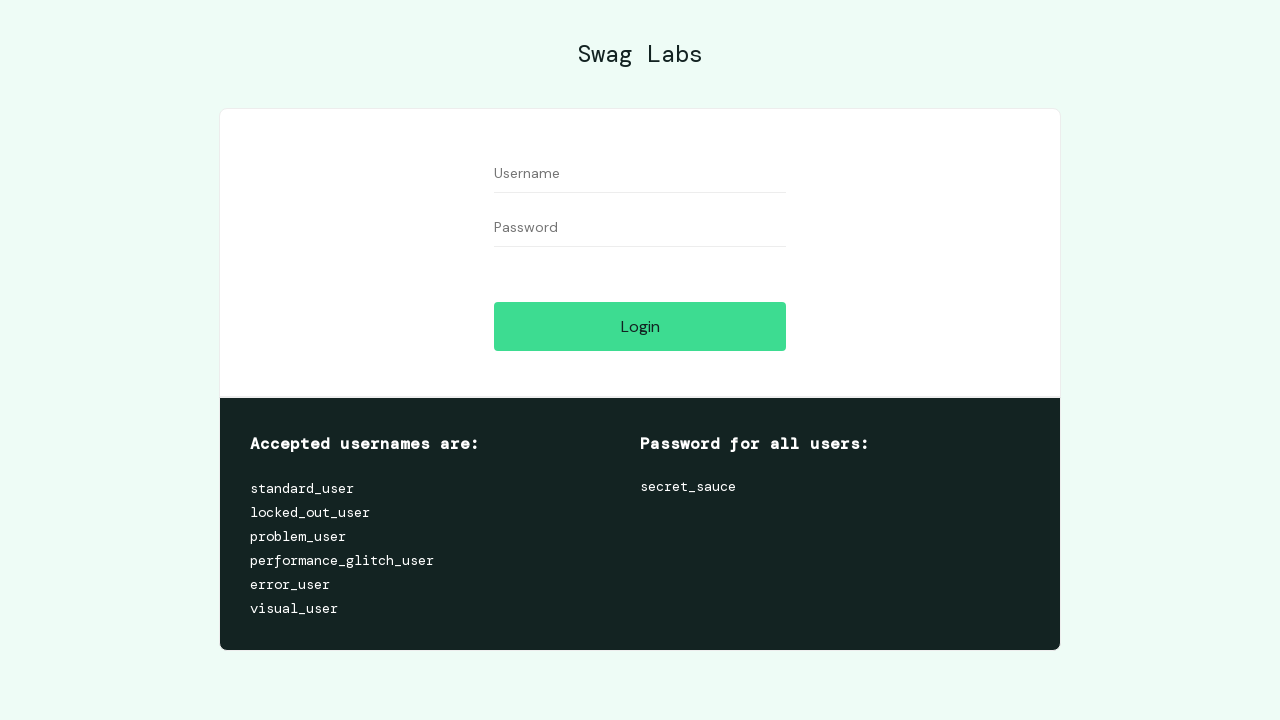

Located password input field
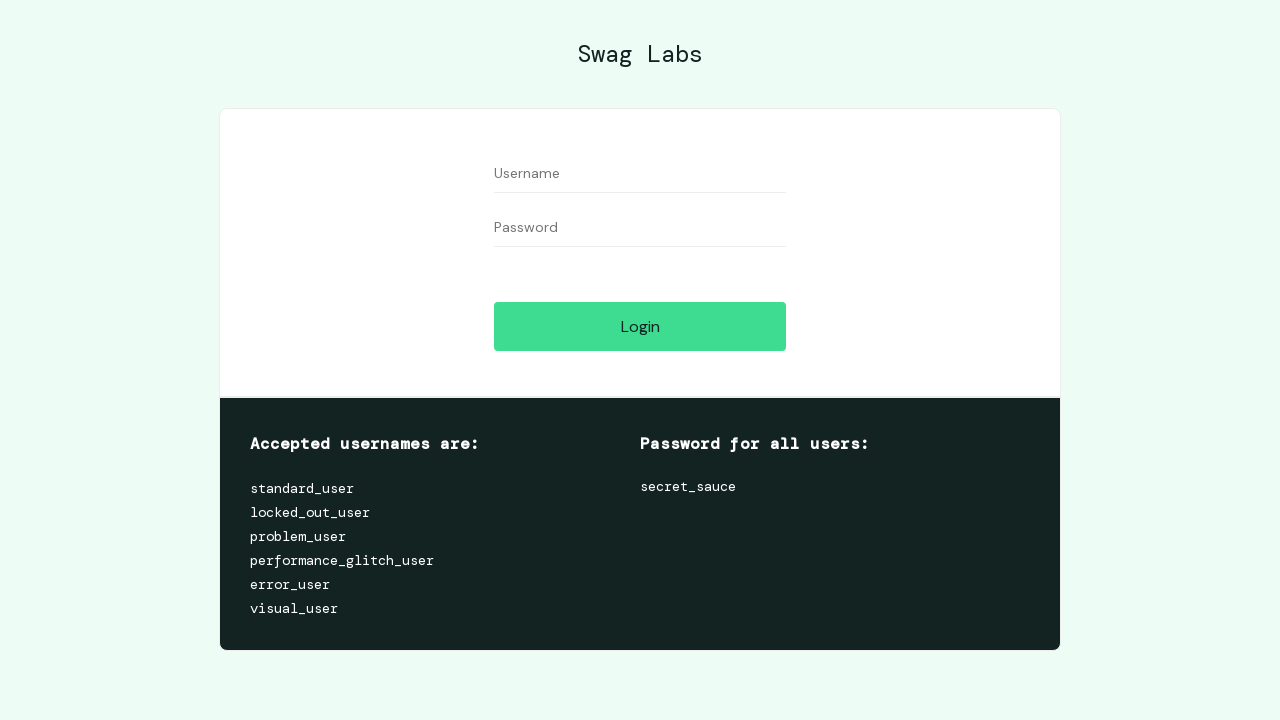

Clicked login button with empty username and password fields at (640, 326) on #login-button
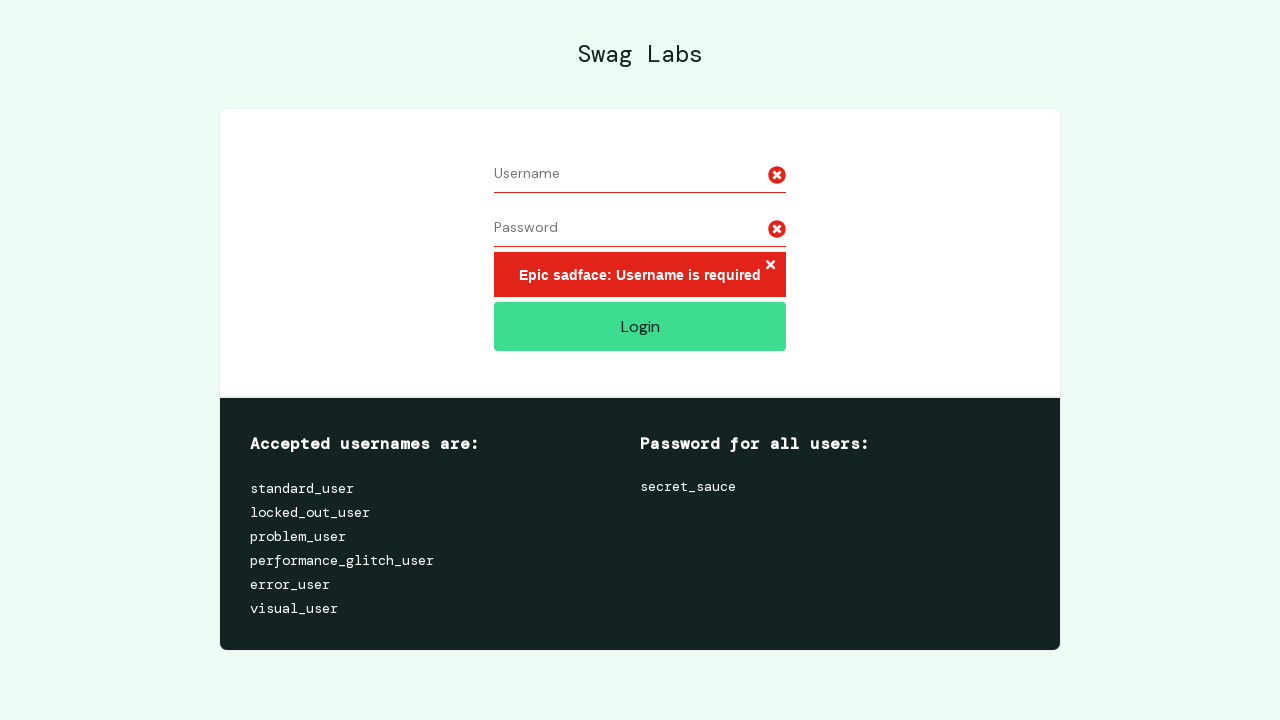

Located error message element
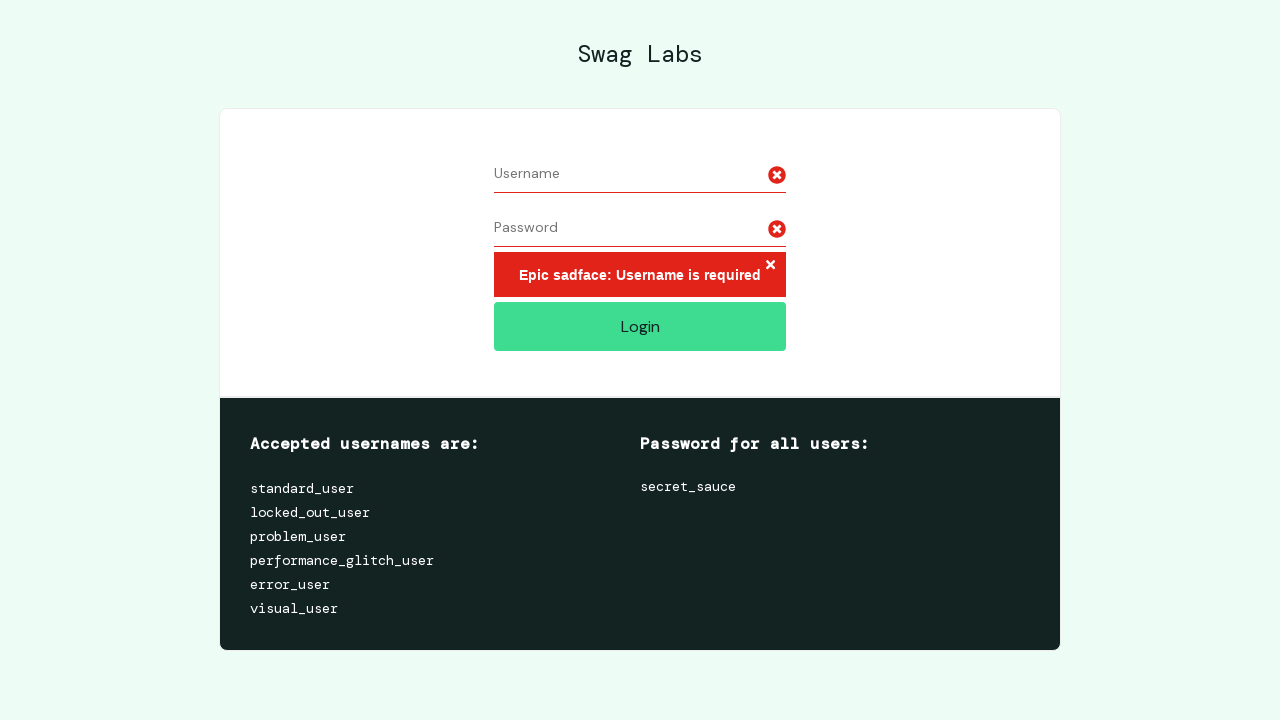

Waited for error message to appear
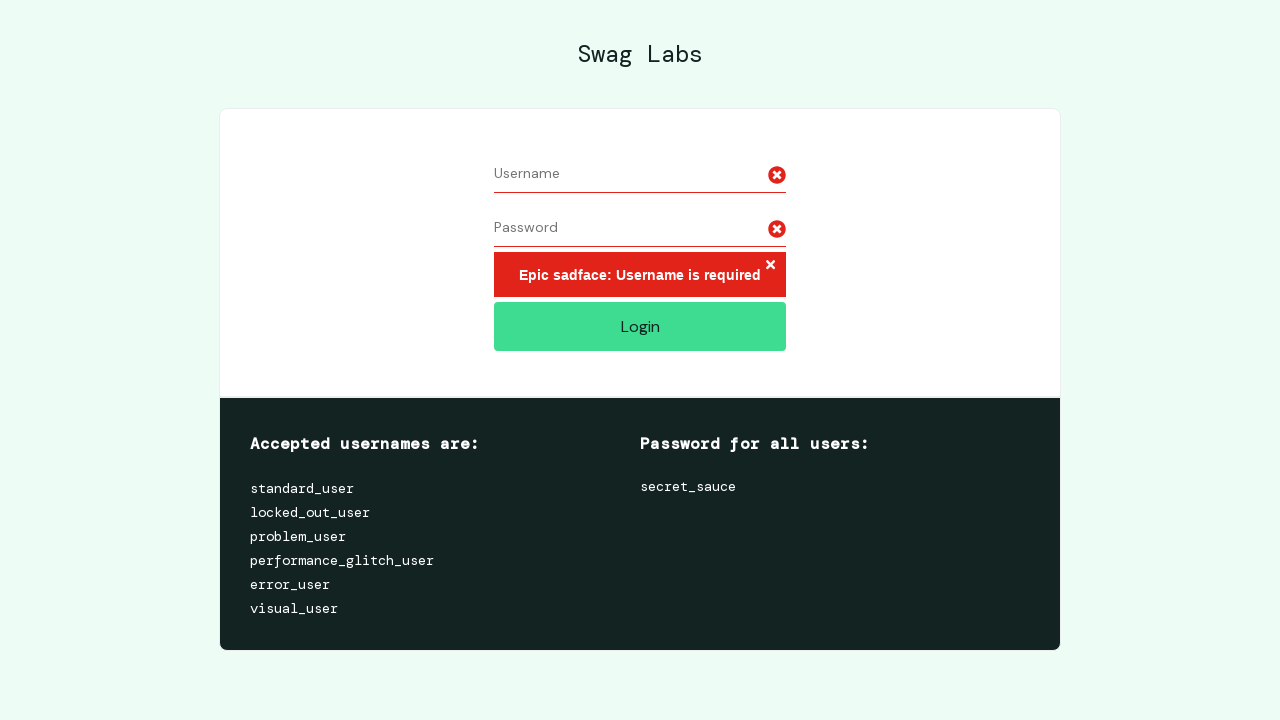

Verified error message text is 'Epic sadface: Username is required'
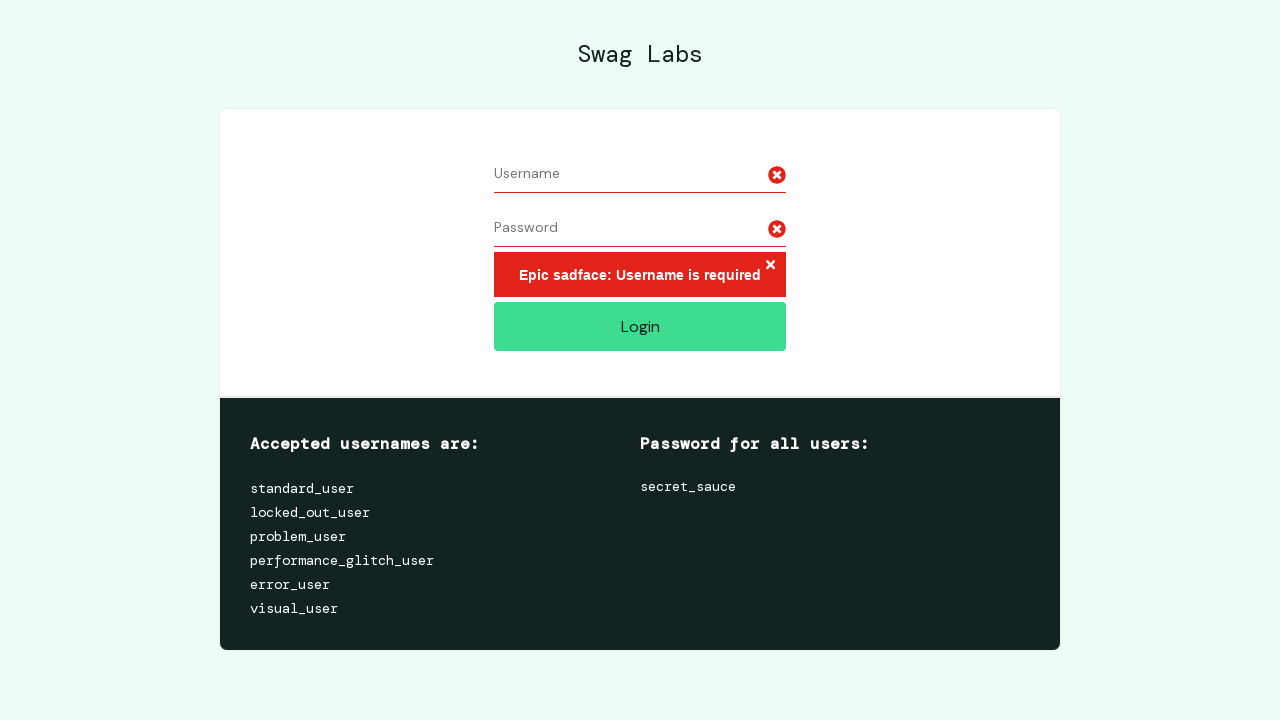

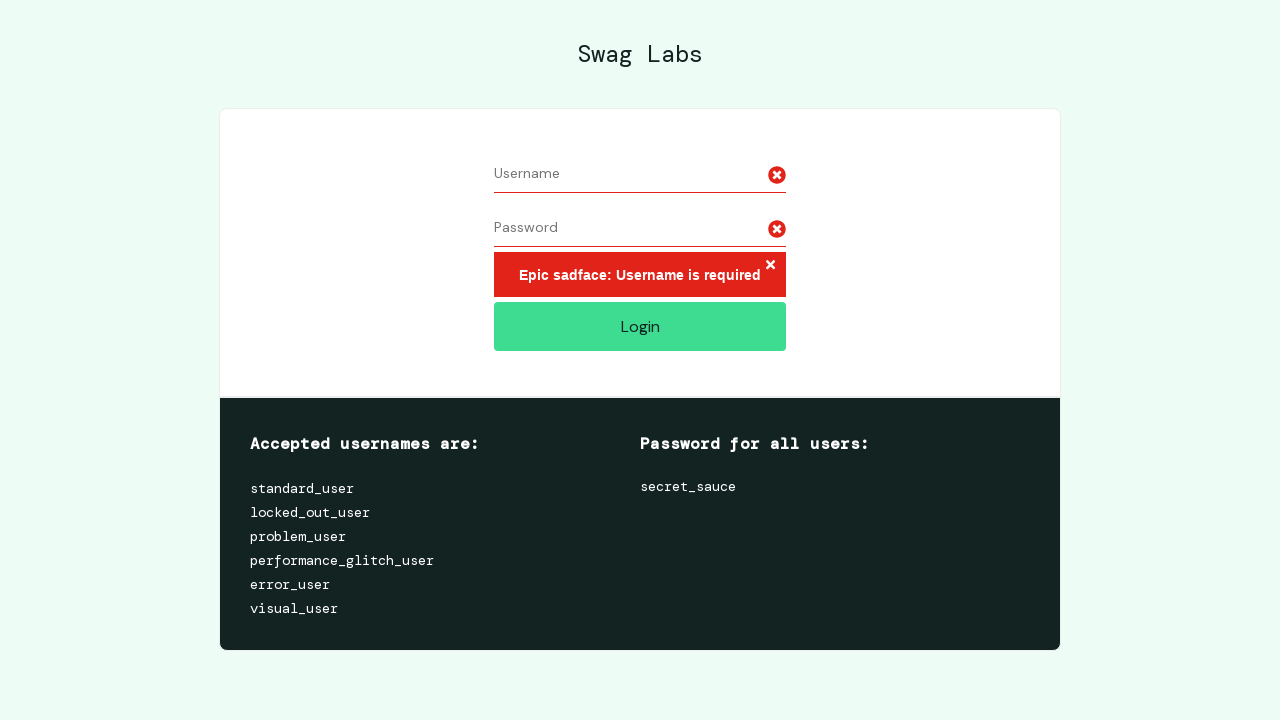